Tests file upload functionality on a registration page by clicking the image upload input field. The original script used Sikuli for handling native file dialogs, but this is simplified to just interact with the file input element.

Starting URL: http://demo.automationtesting.in/Register.html

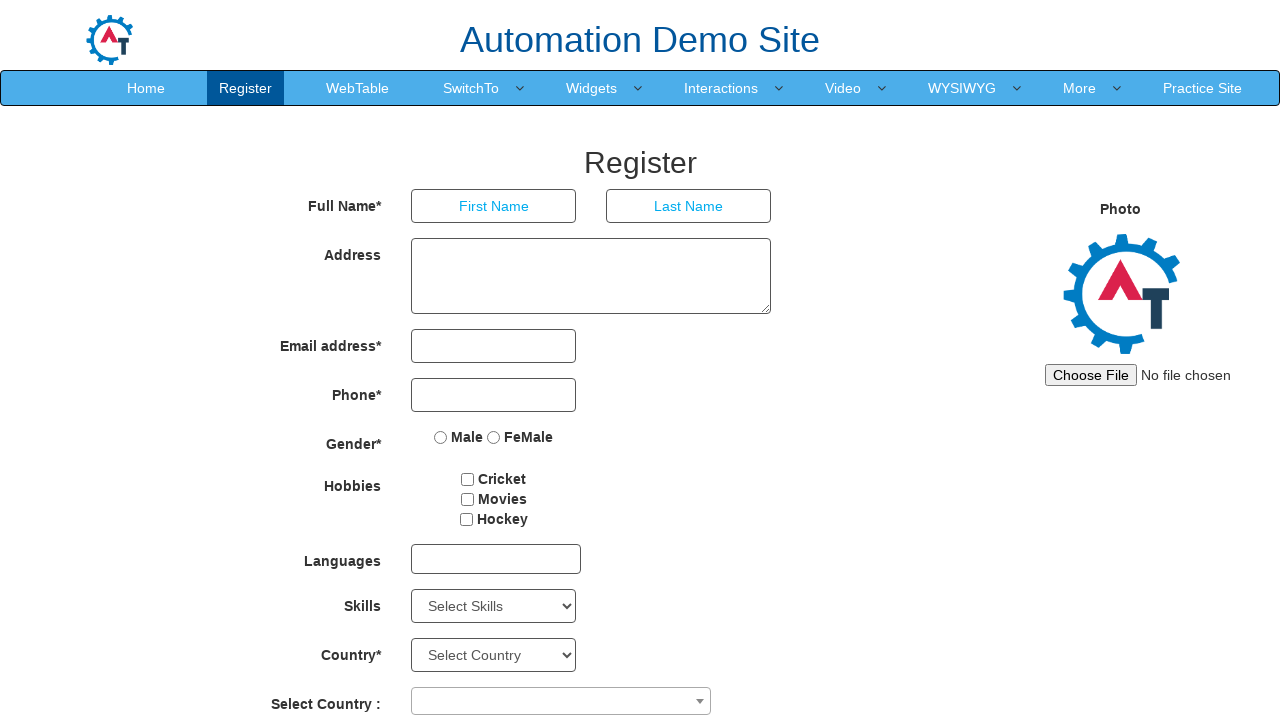

Clicked the image upload input field at (1144, 375) on input#imagesrc
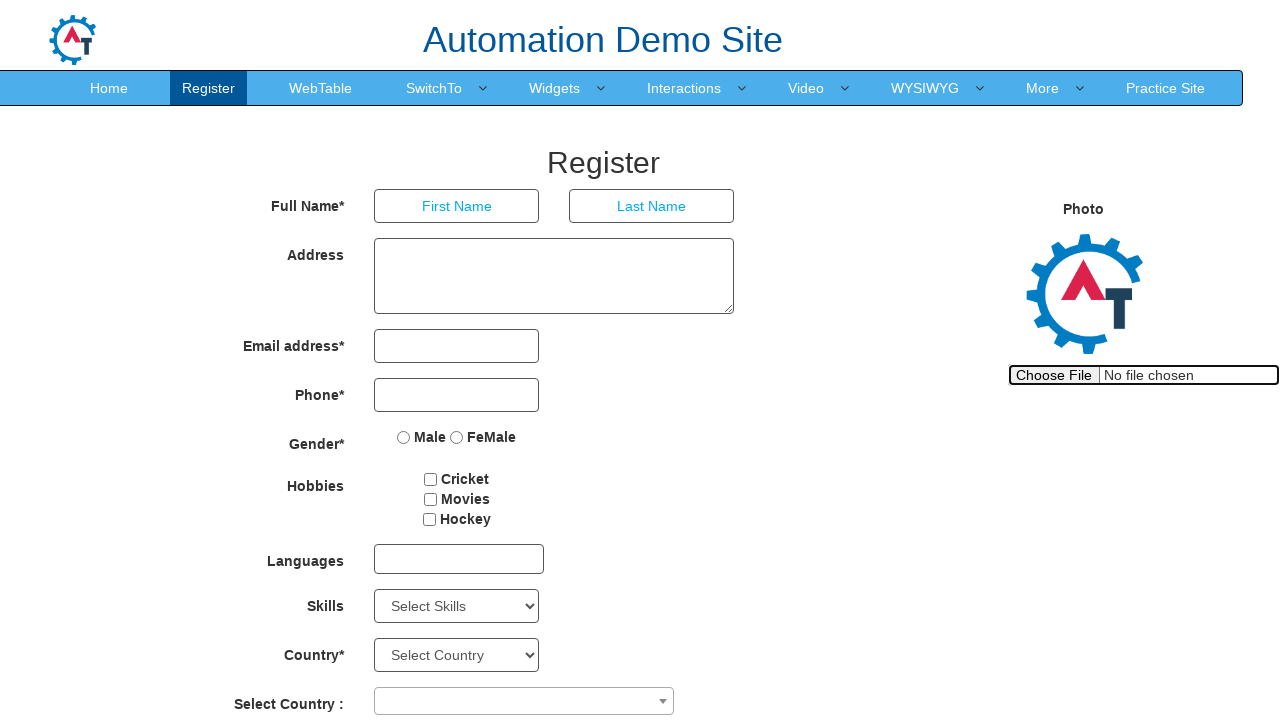

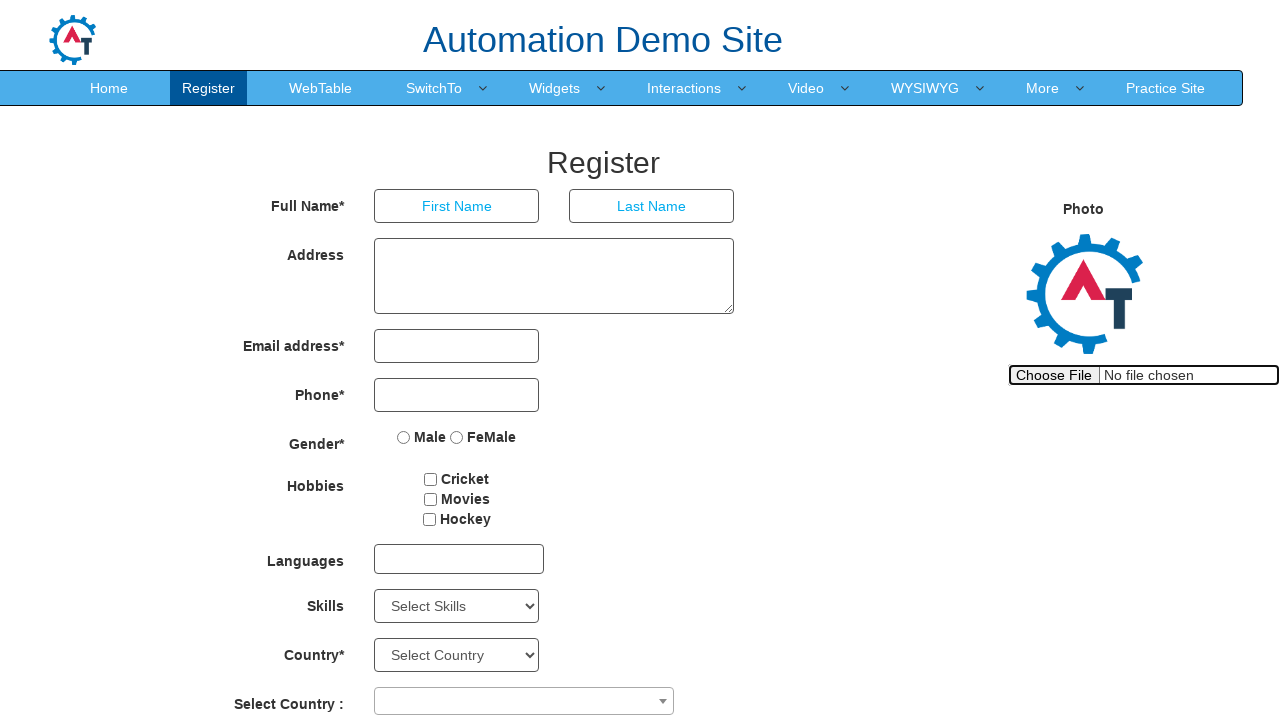